Tests text input functionality on a UI testing playground by entering text into an input field and clicking a button that updates its label to match the entered text.

Starting URL: http://uitestingplayground.com/textinput

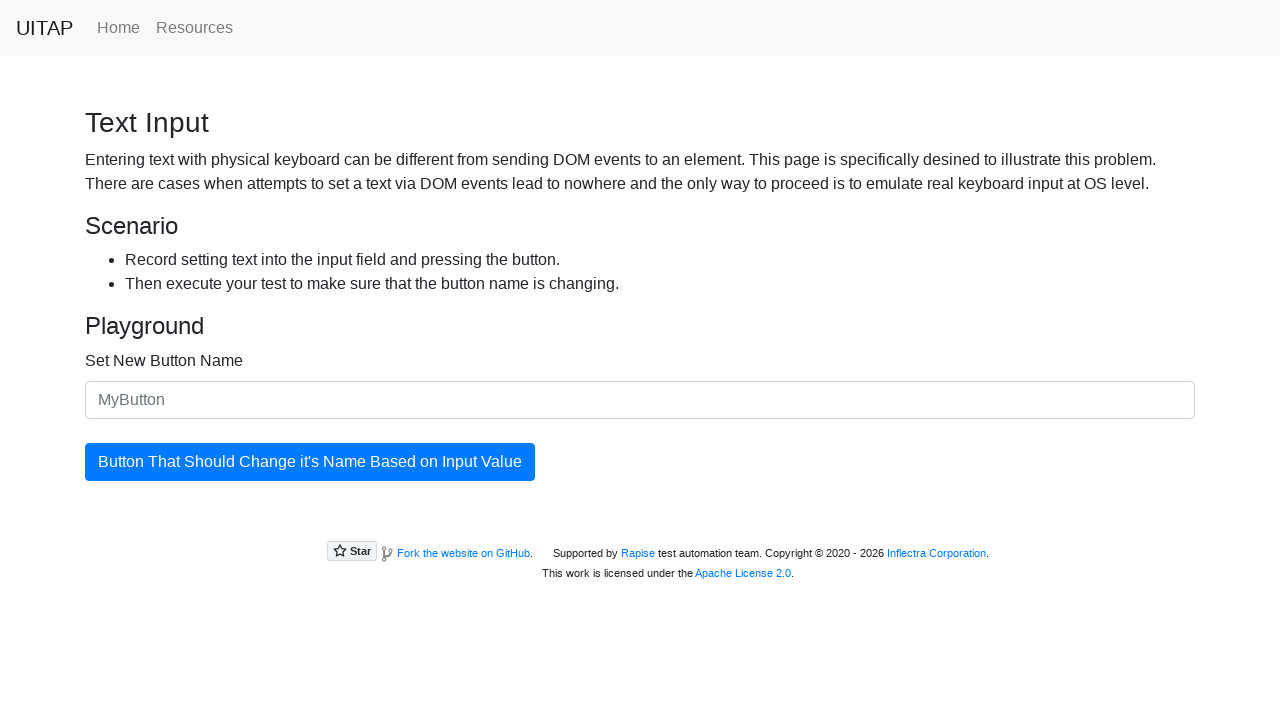

Filled text input field with 'SkyPro' on #newButtonName
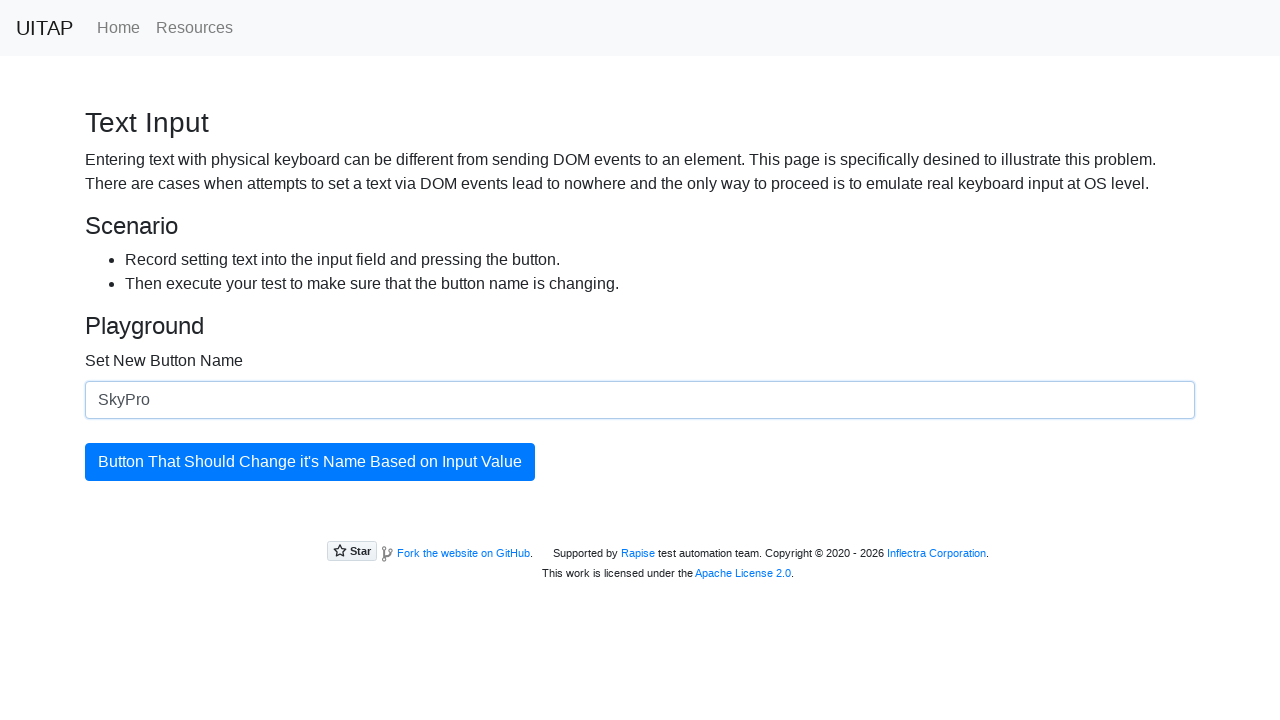

Clicked the button to update its label at (310, 462) on #updatingButton
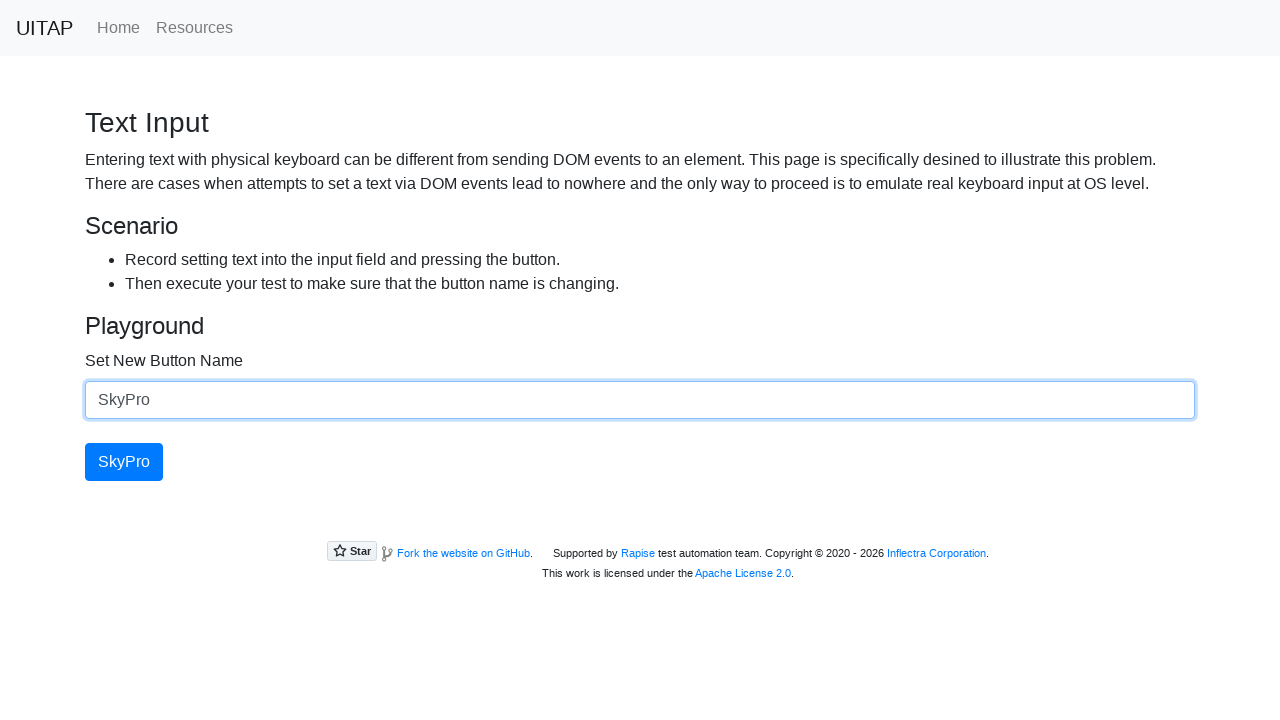

Verified button text has been updated to 'SkyPro'
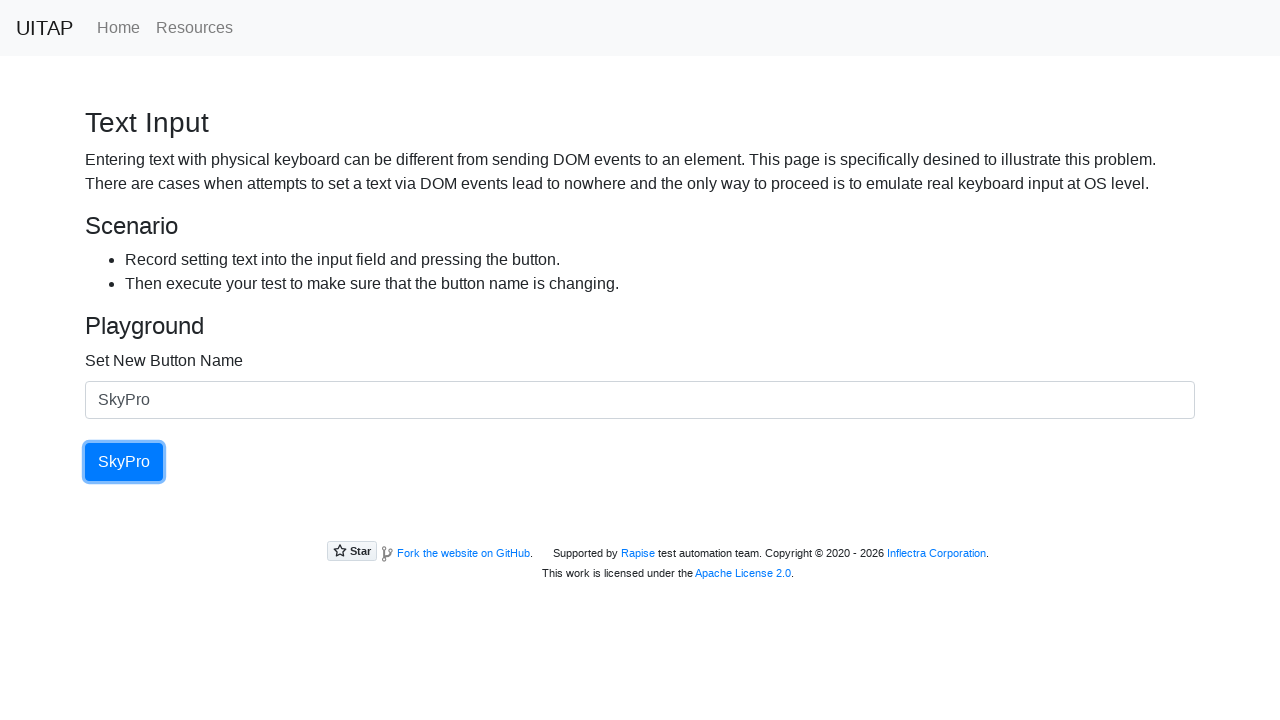

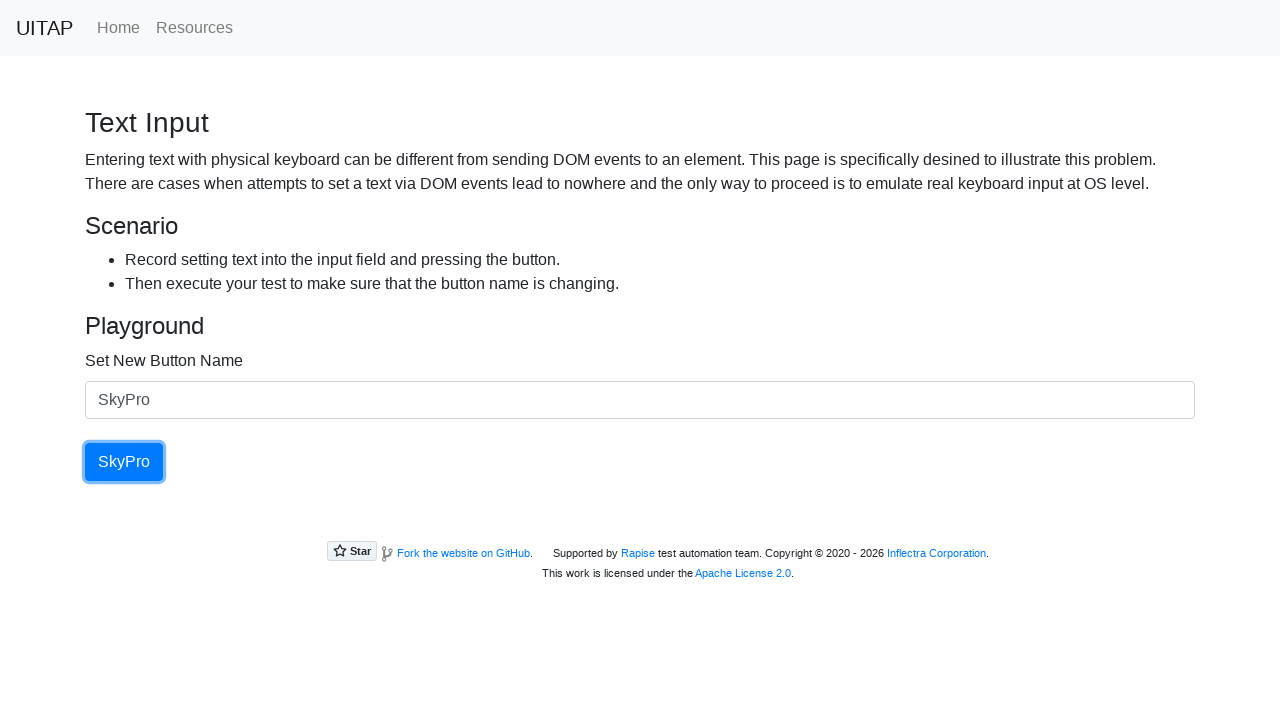